Tests accordion functionality by clicking the first question and verifying the answer text is displayed

Starting URL: https://qa-scooter.praktikum-services.ru

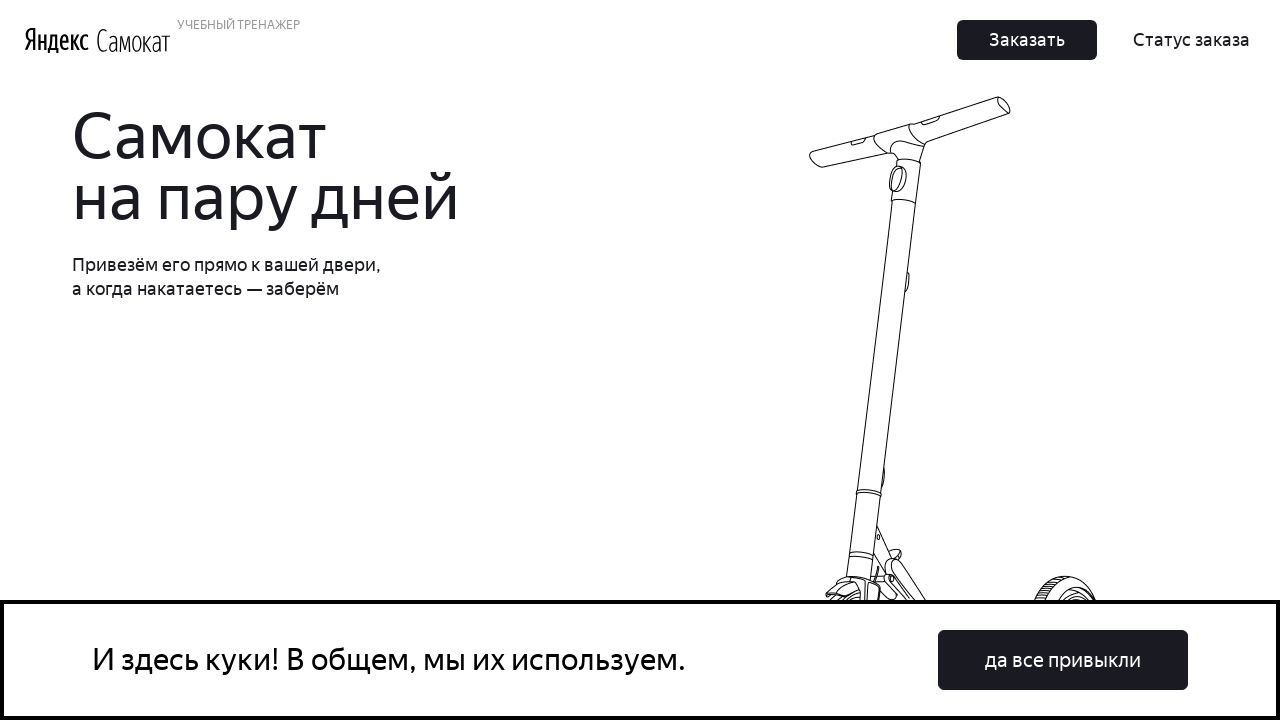

Clicked cookie consent button 'да все привыкли' at (1063, 660) on button:has-text('да все привыкли')
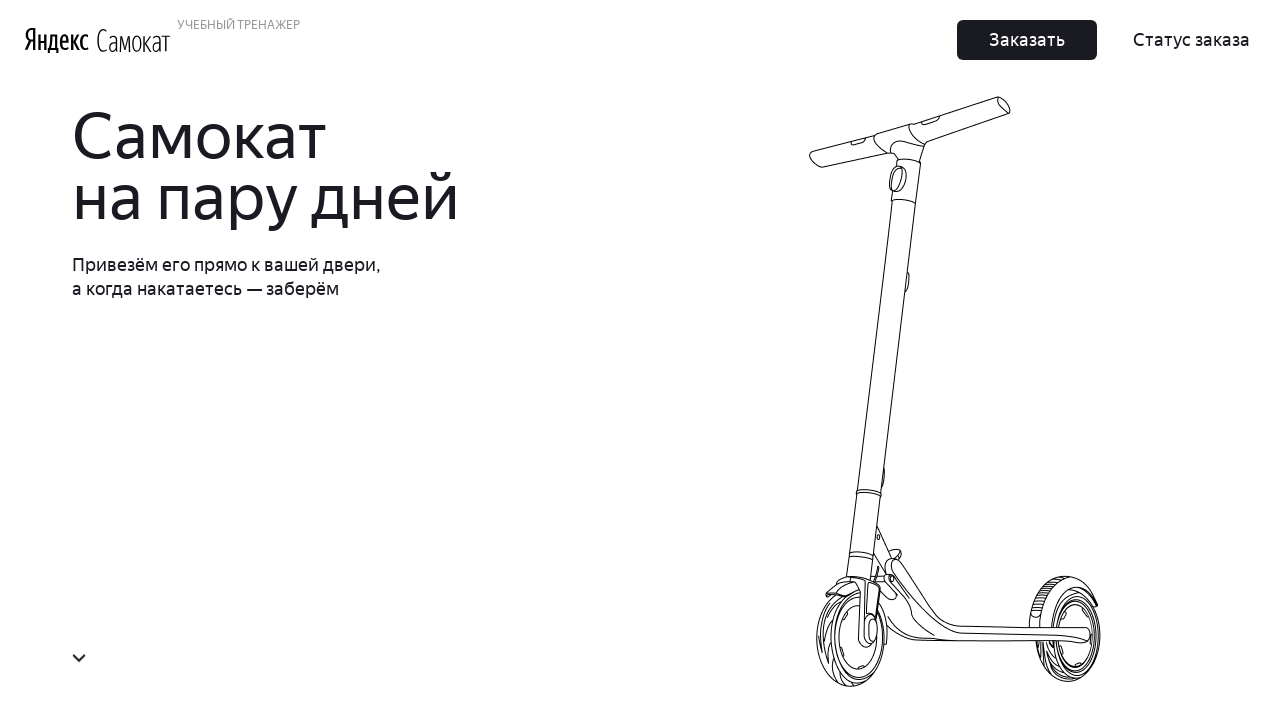

Clicked first accordion question (heading-0) at (967, 693) on div[id='accordion__heading-0']
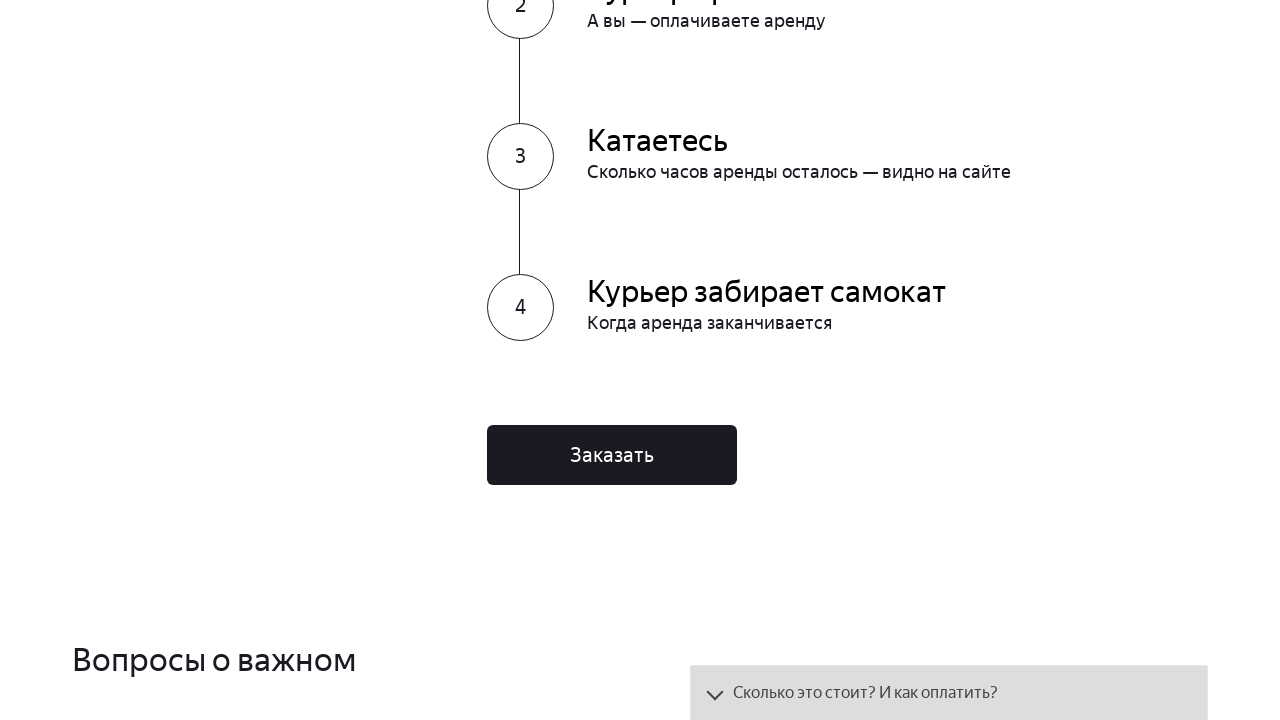

Answer text displayed in accordion panel-0
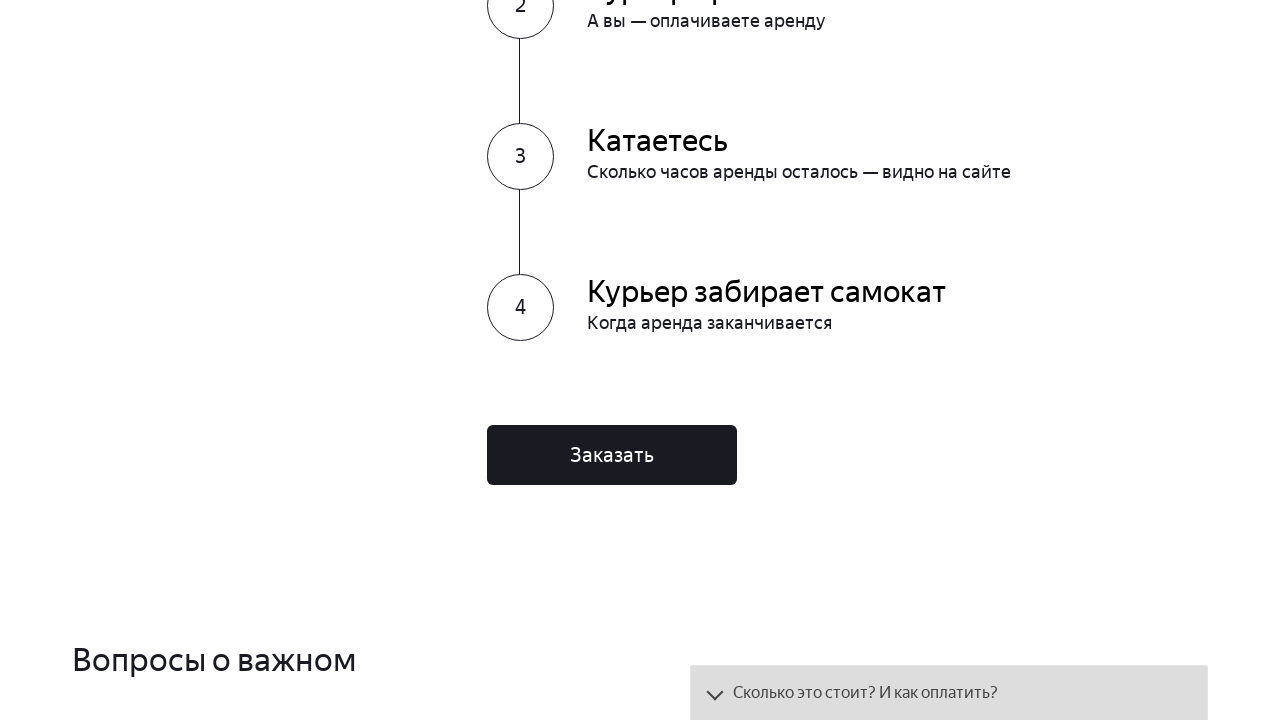

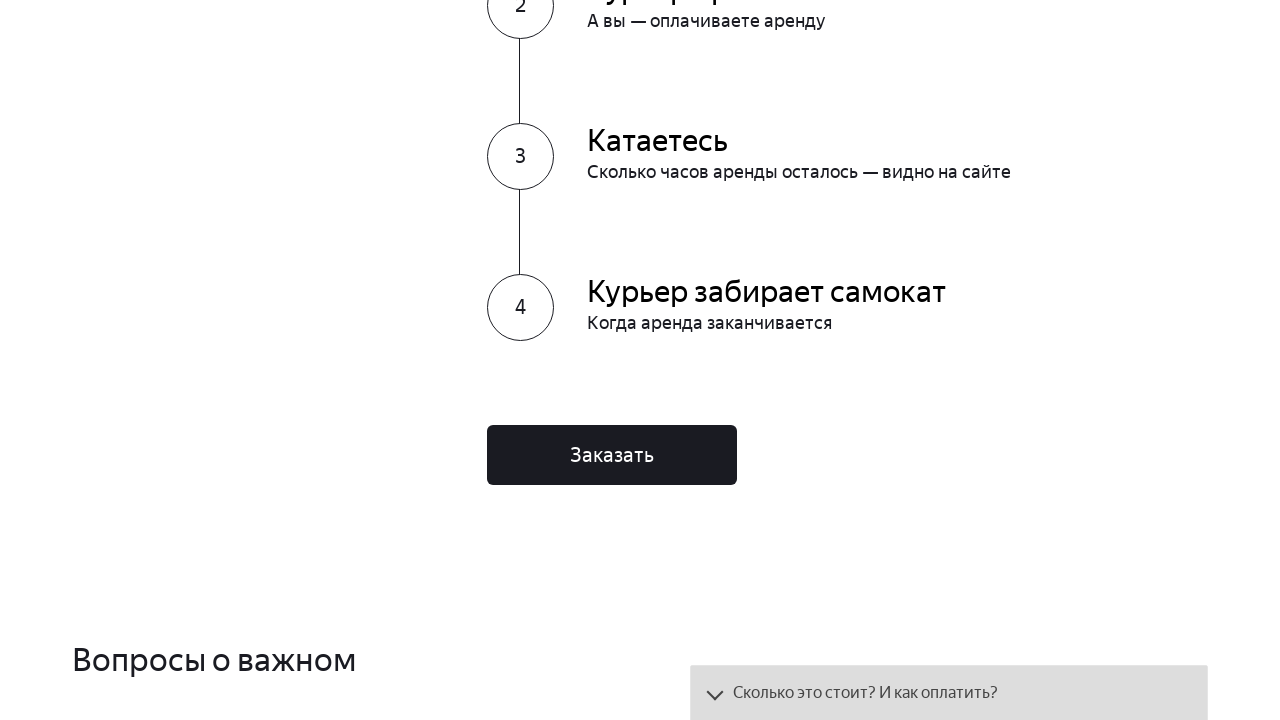